Tests filtering to display all todo items after applying other filters.

Starting URL: https://demo.playwright.dev/todomvc

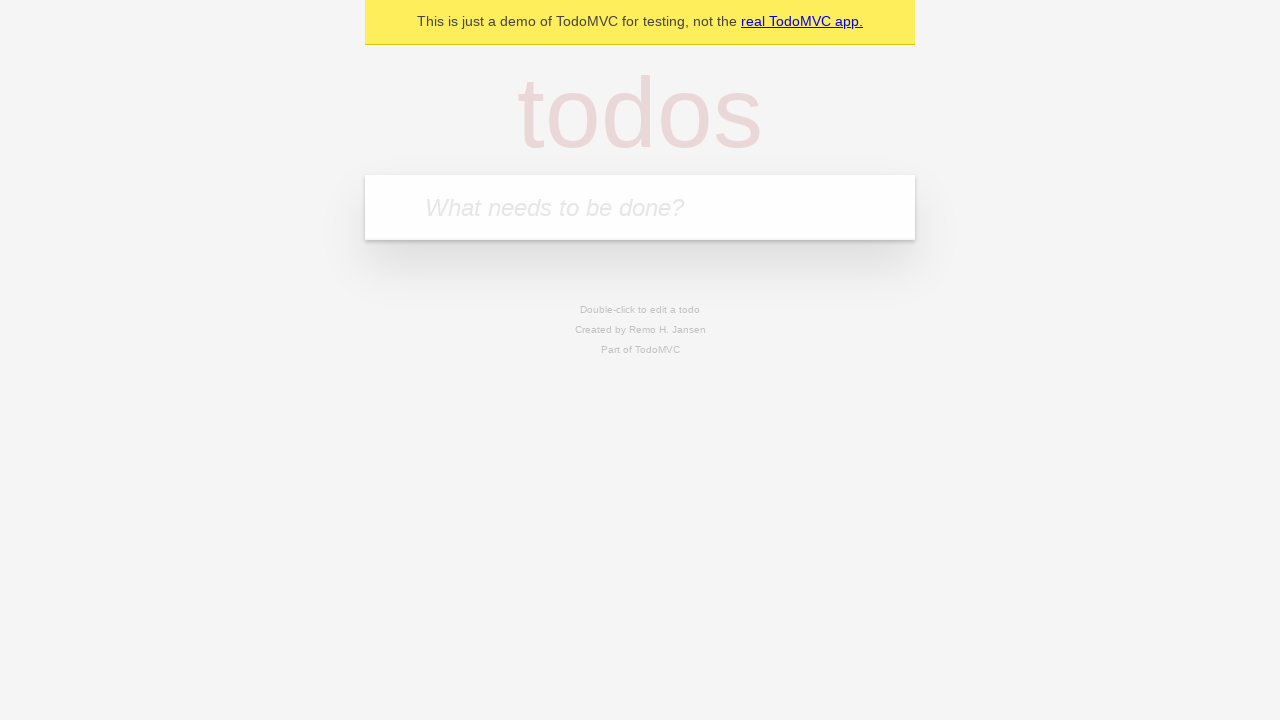

Filled todo input with 'buy some cheese' on internal:attr=[placeholder="What needs to be done?"i]
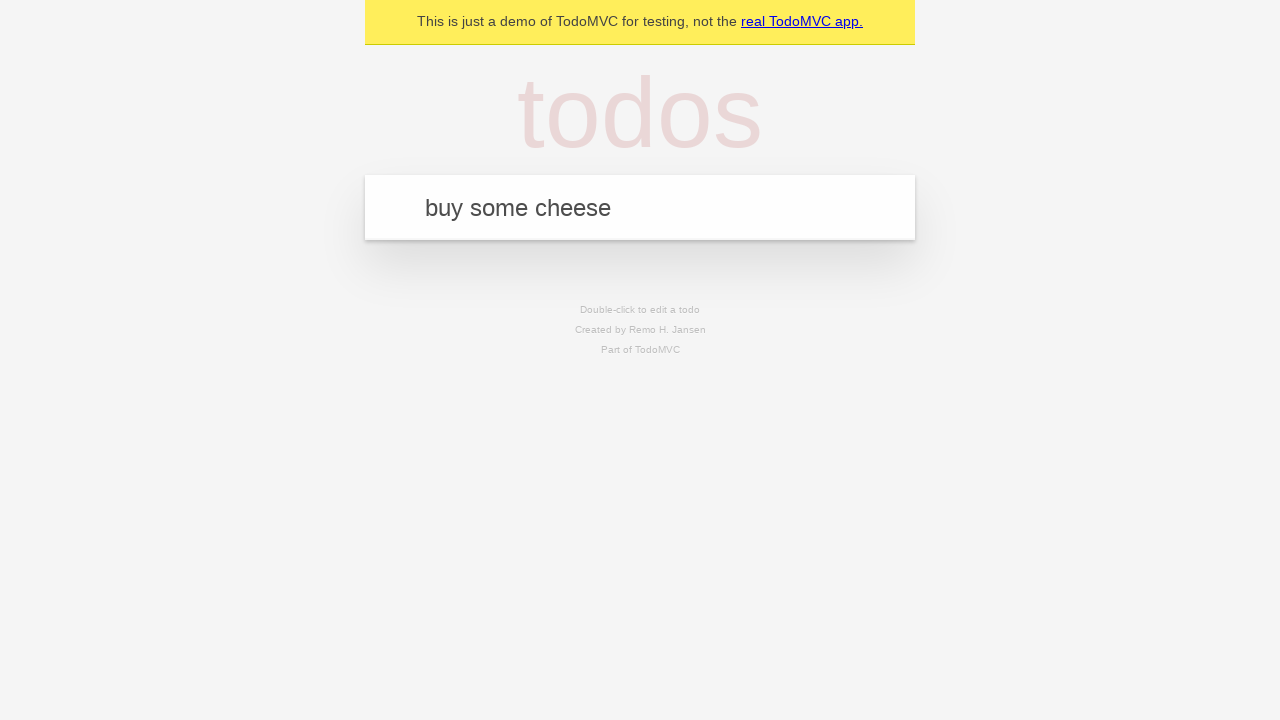

Pressed Enter to add 'buy some cheese' todo on internal:attr=[placeholder="What needs to be done?"i]
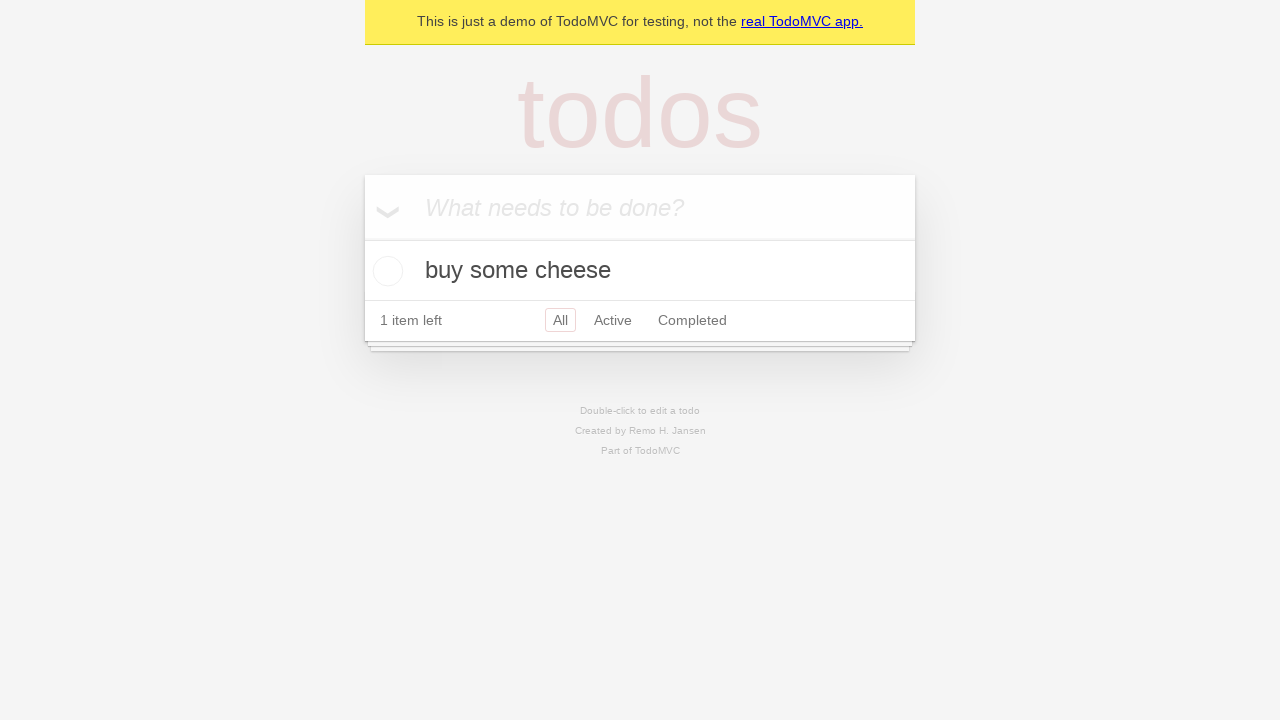

Filled todo input with 'feed the cat' on internal:attr=[placeholder="What needs to be done?"i]
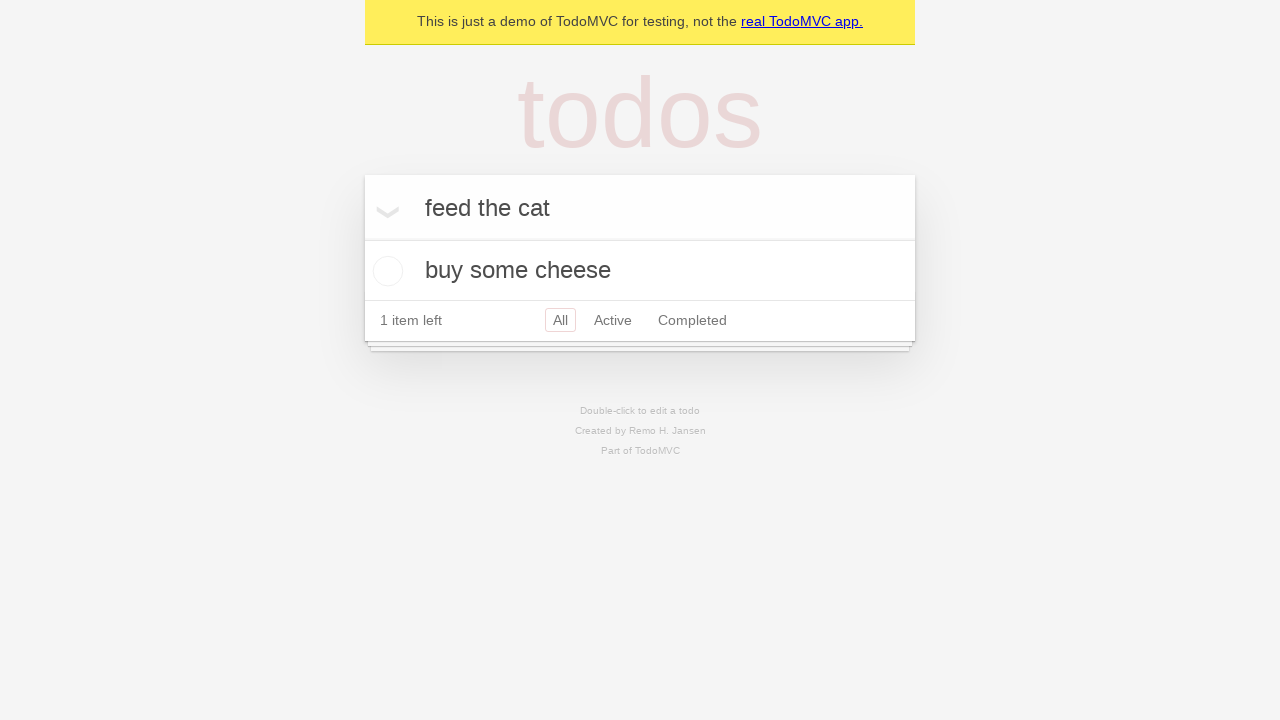

Pressed Enter to add 'feed the cat' todo on internal:attr=[placeholder="What needs to be done?"i]
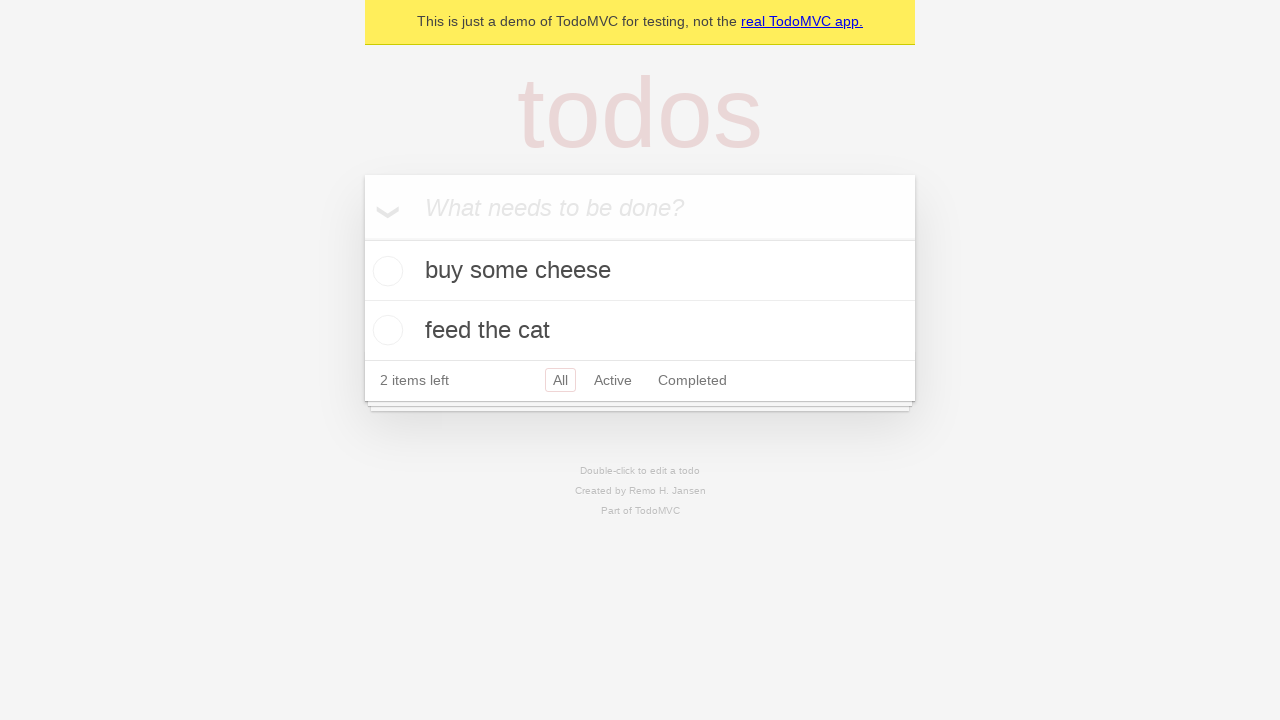

Filled todo input with 'book a doctors appointment' on internal:attr=[placeholder="What needs to be done?"i]
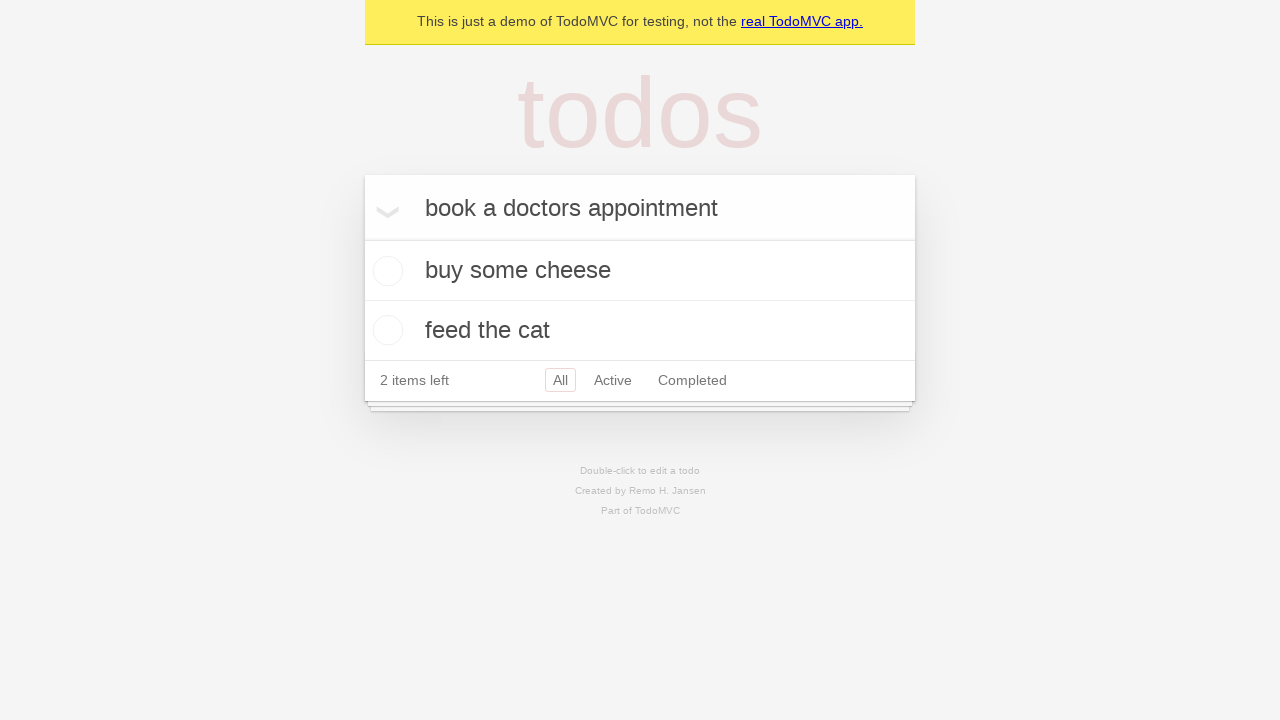

Pressed Enter to add 'book a doctors appointment' todo on internal:attr=[placeholder="What needs to be done?"i]
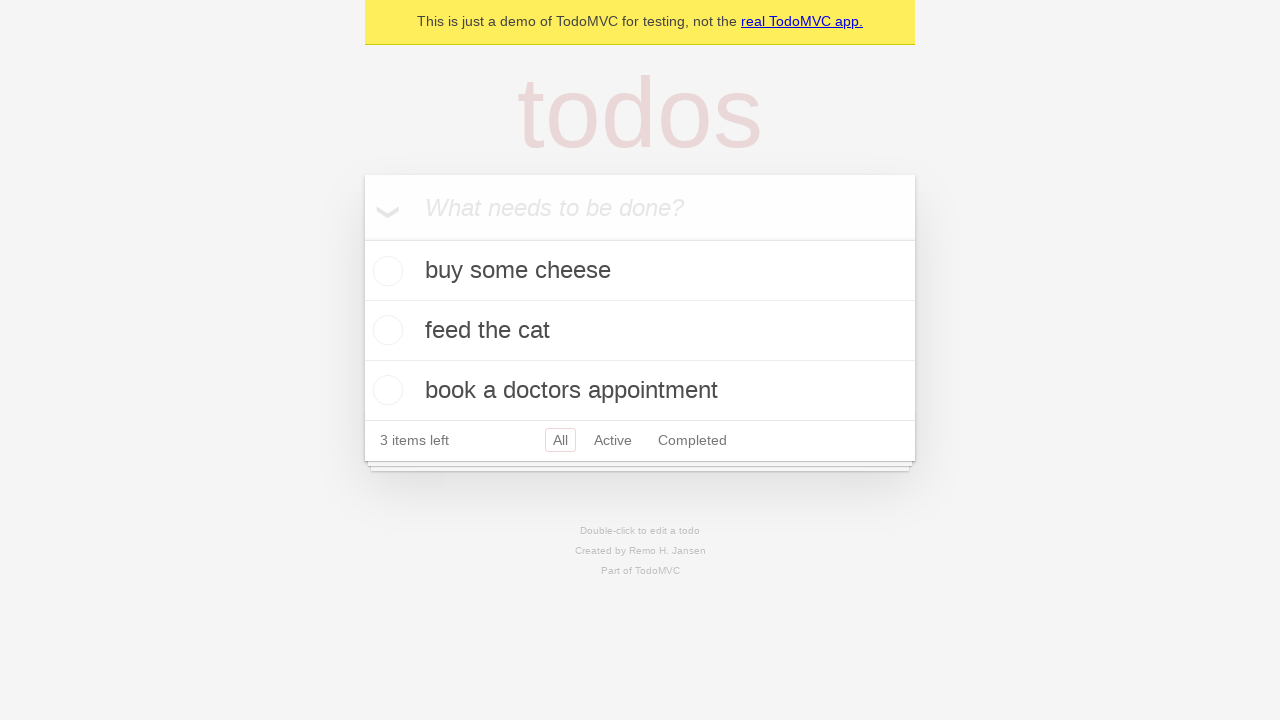

Checked the second todo item 'feed the cat' at (385, 330) on [data-testid='todo-item'] >> nth=1 >> internal:role=checkbox
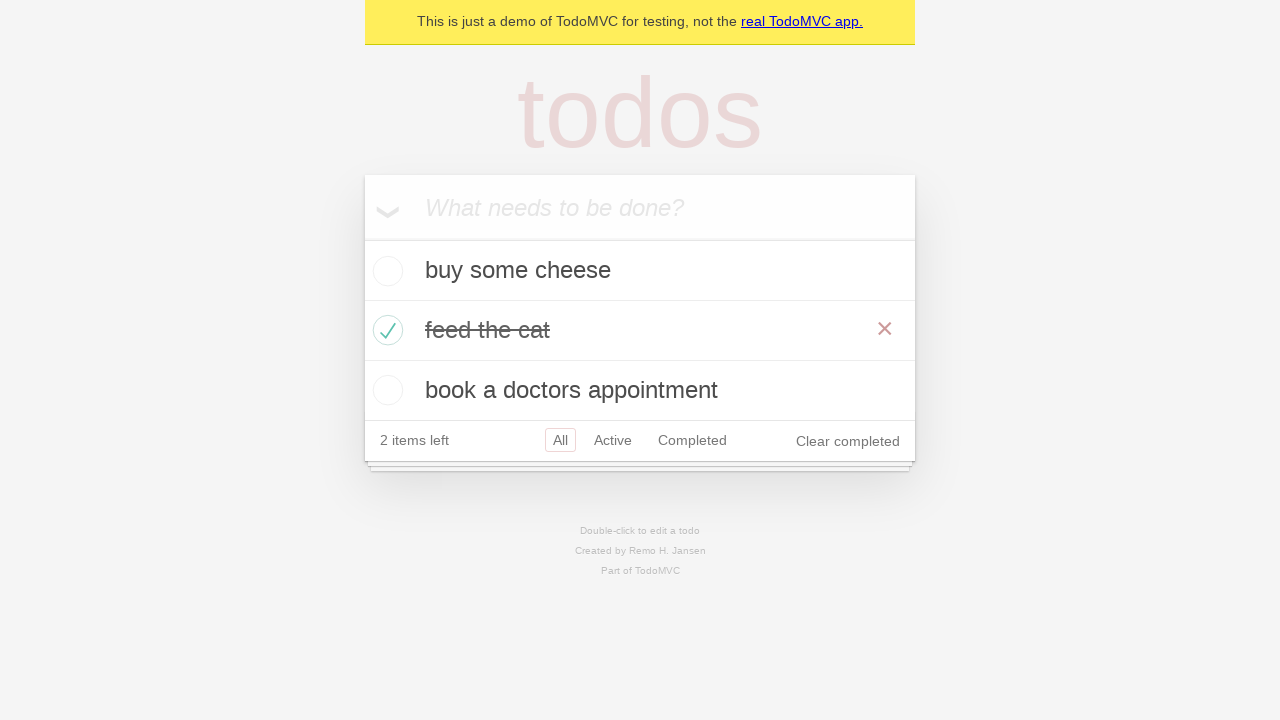

Clicked 'Active' filter to display active todos at (613, 440) on internal:role=link[name="Active"i]
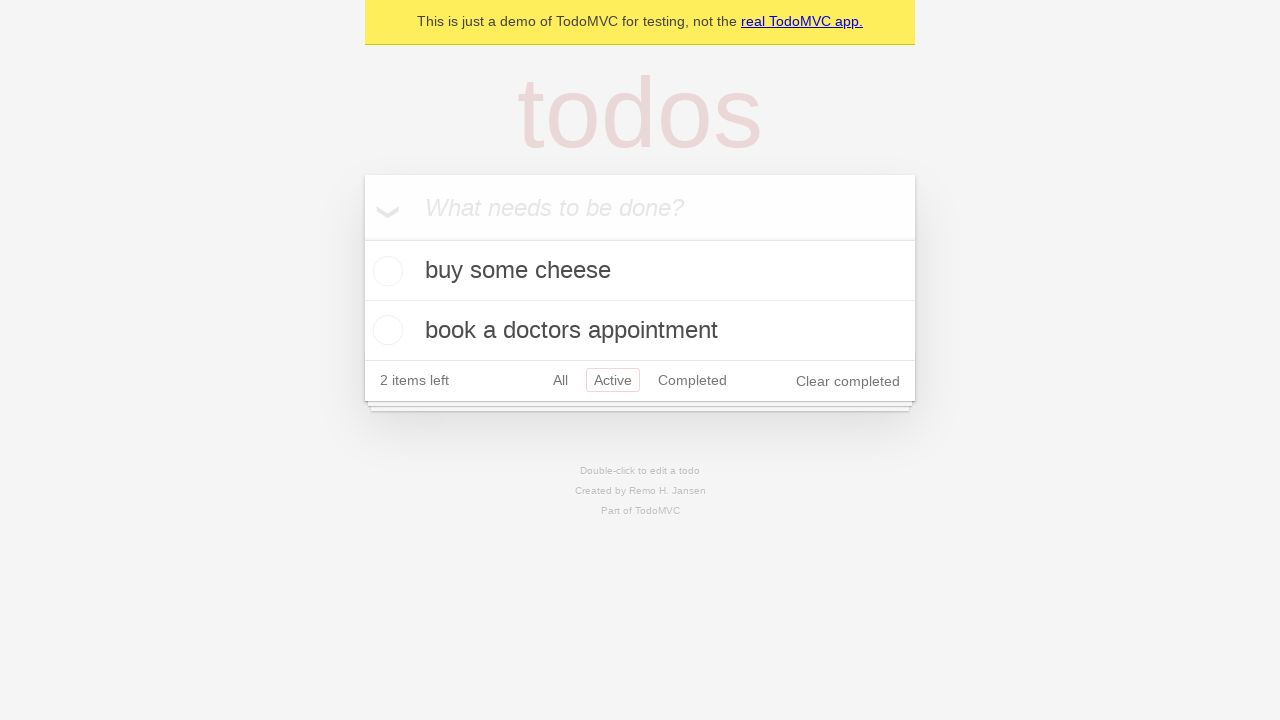

Clicked 'Completed' filter to display completed todos at (692, 380) on internal:role=link[name="Completed"i]
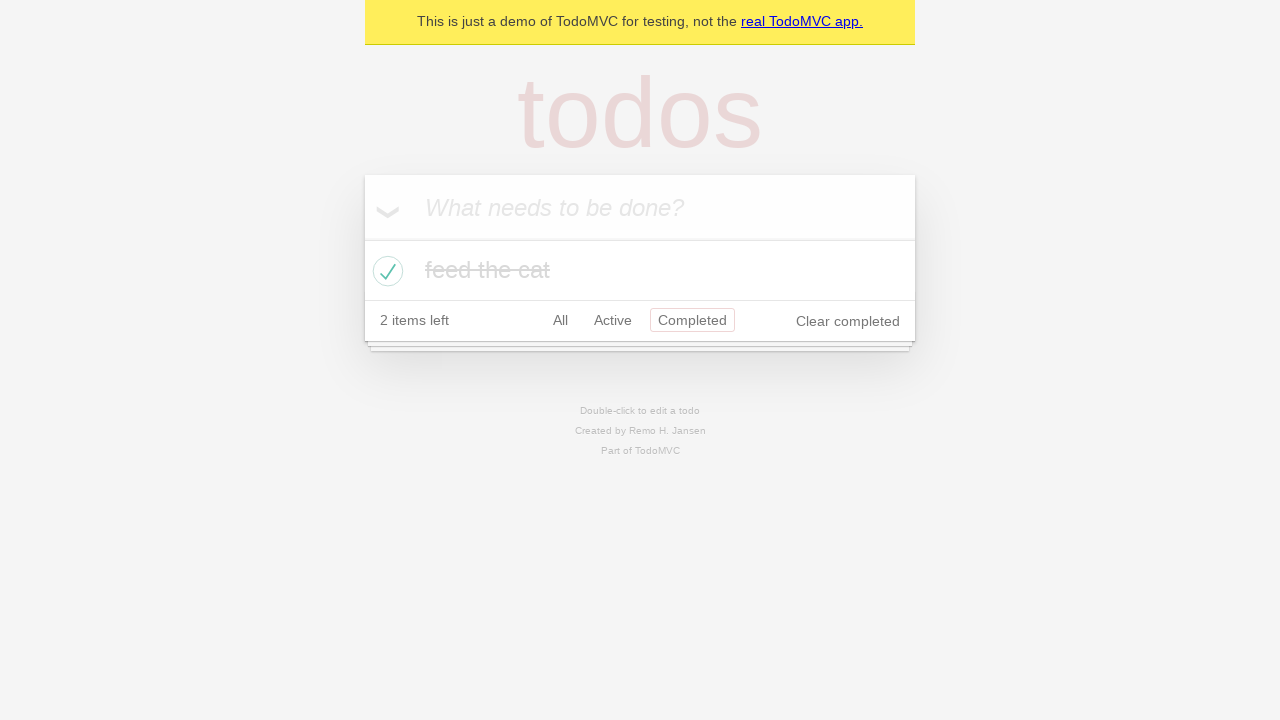

Clicked 'All' filter to display all todo items at (560, 320) on internal:role=link[name="All"i]
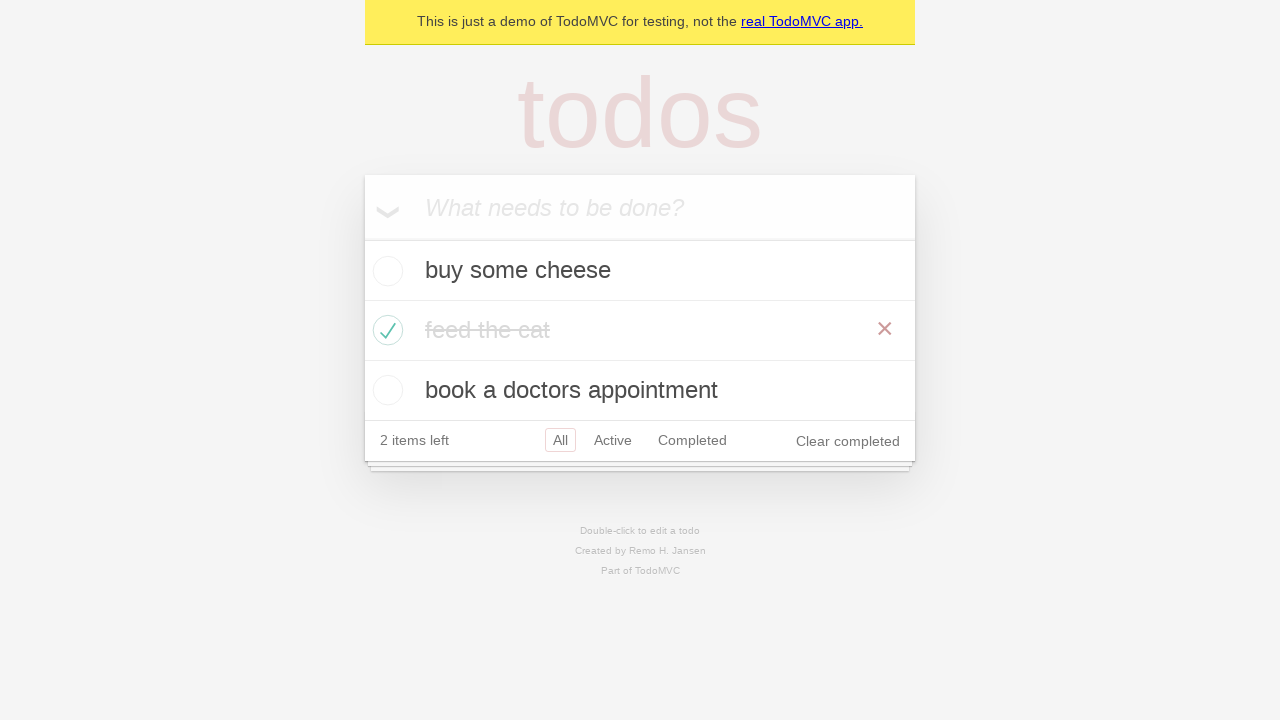

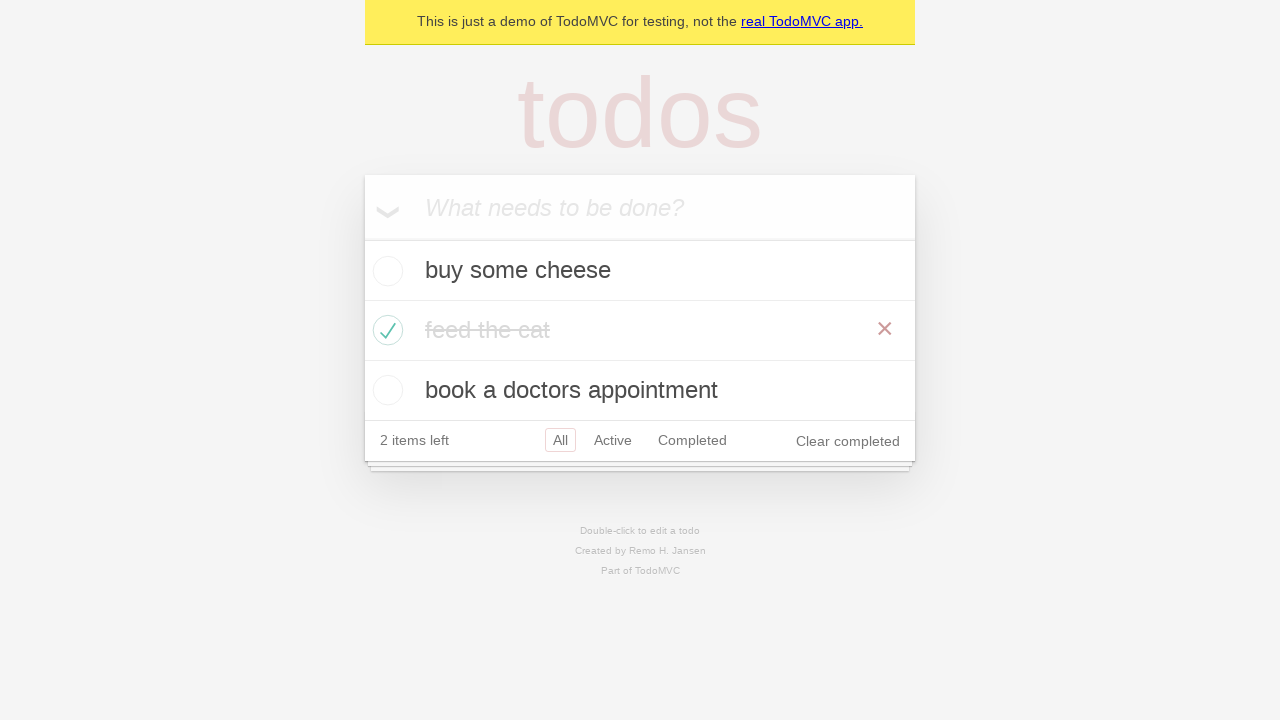